Verifies that the current URL matches the expected login page URL

Starting URL: https://opensource-demo.orangehrmlive.com/web/index.php/auth/login

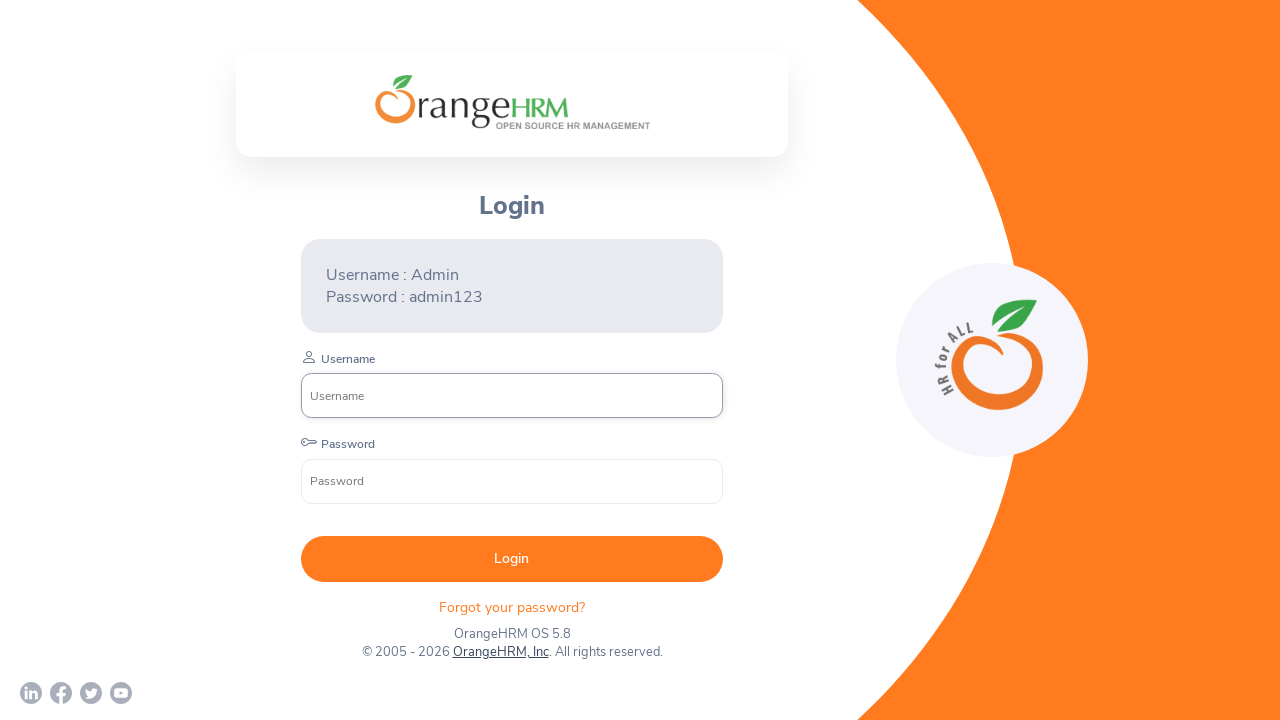

Waited for page DOM to load
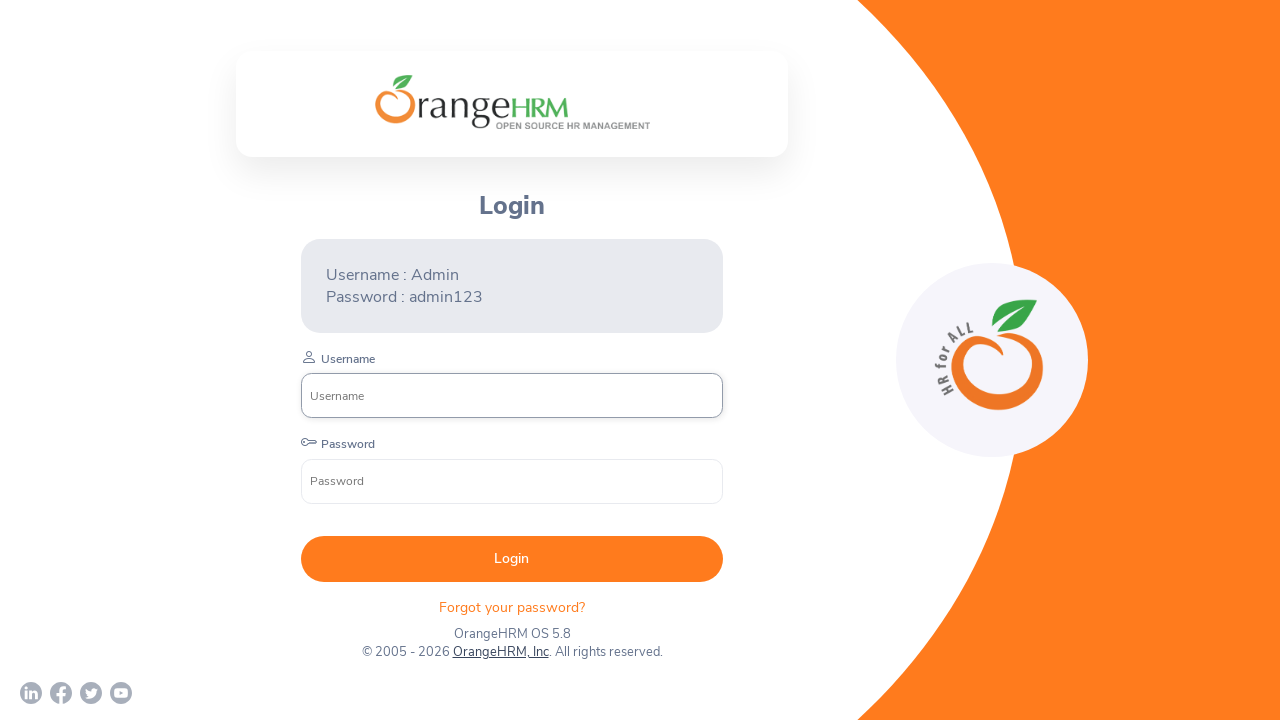

Verified current URL matches expected login page URL
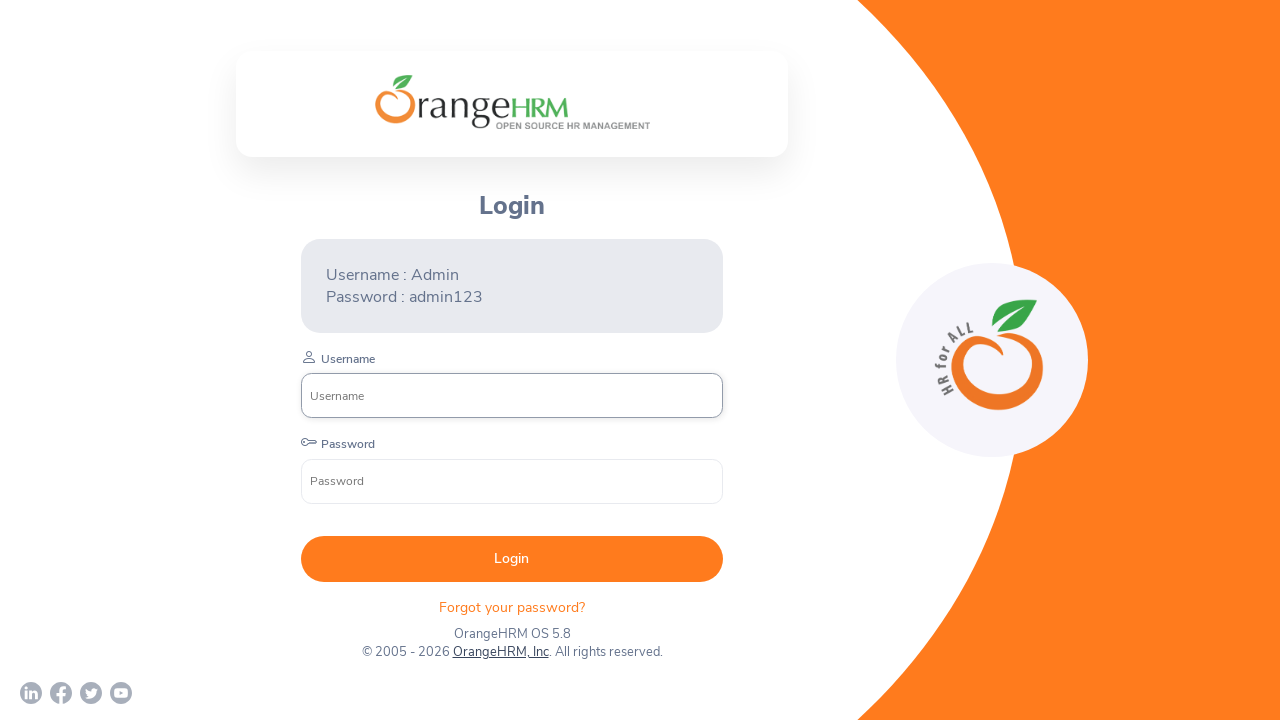

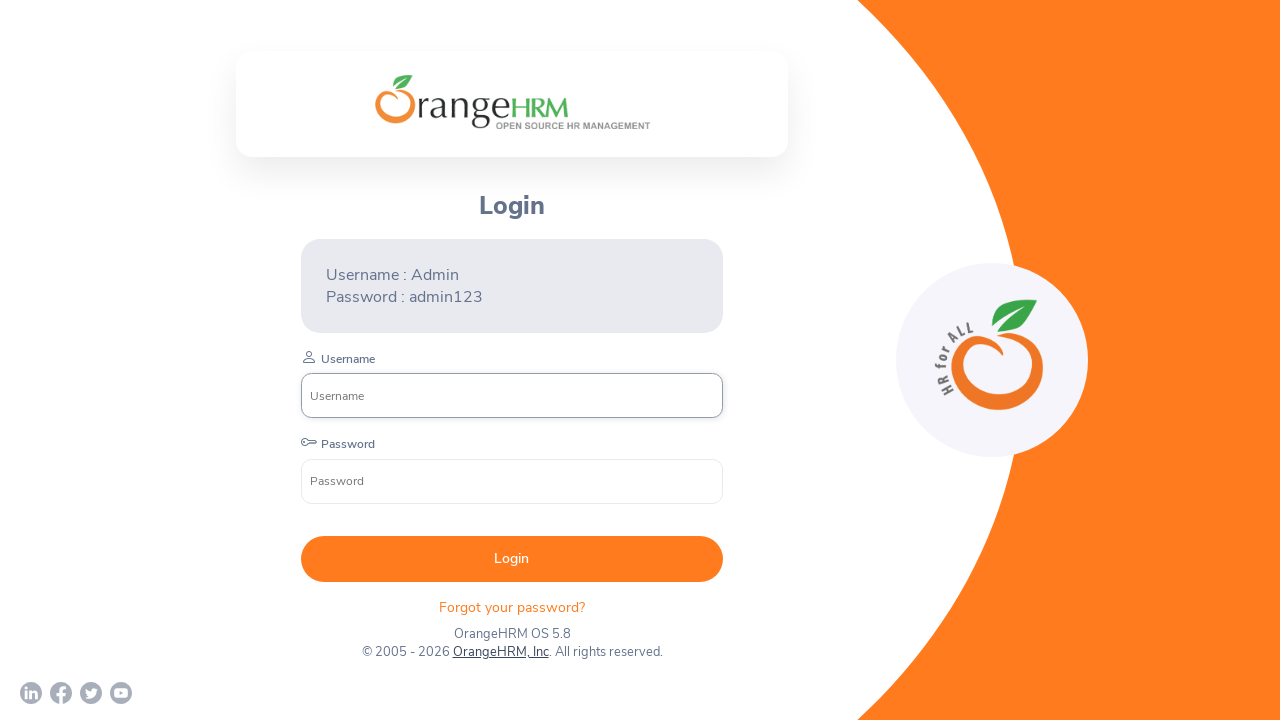